Tests that the text input field clears after adding a todo item.

Starting URL: https://demo.playwright.dev/todomvc

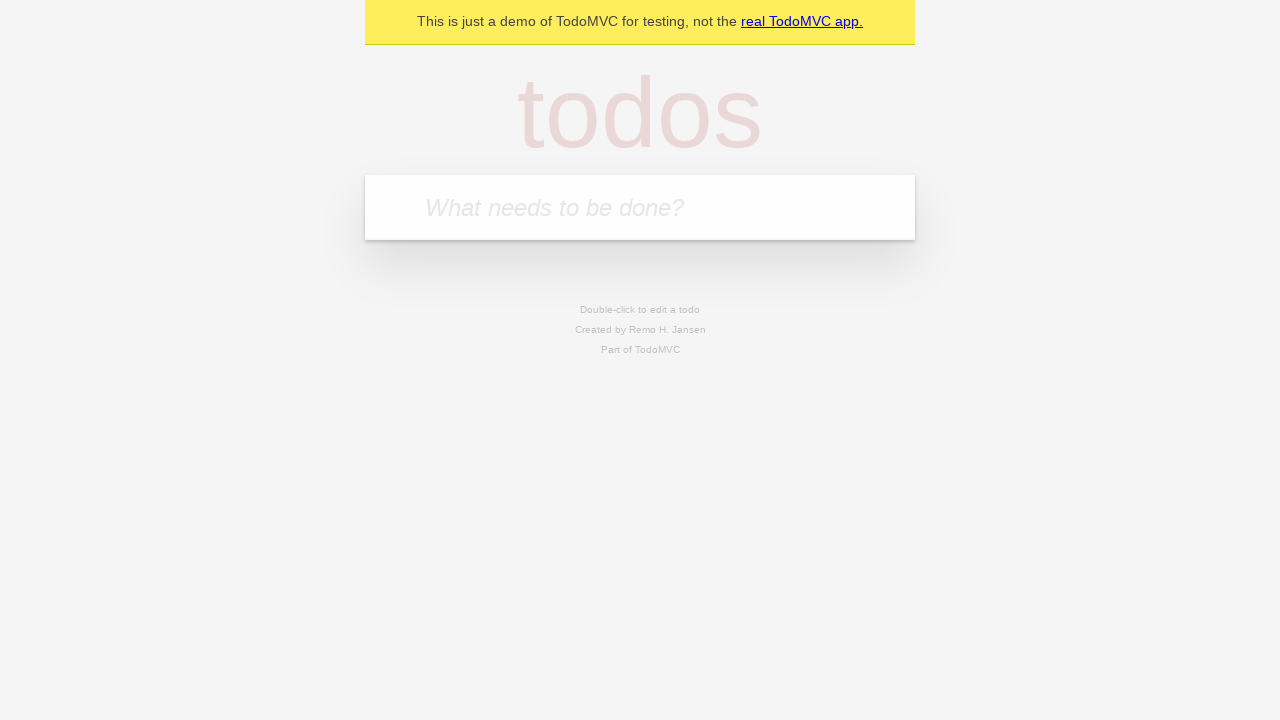

Filled text input field with 'buy some cheese' on .new-todo
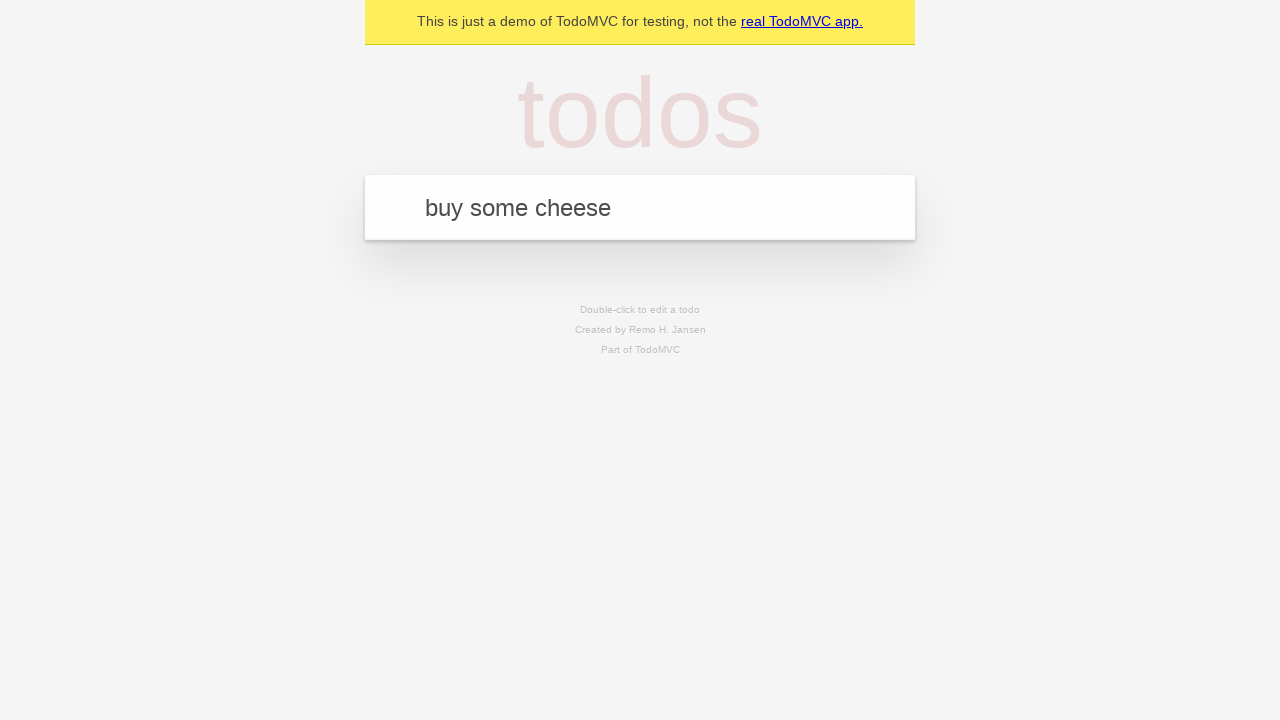

Pressed Enter to add todo item on .new-todo
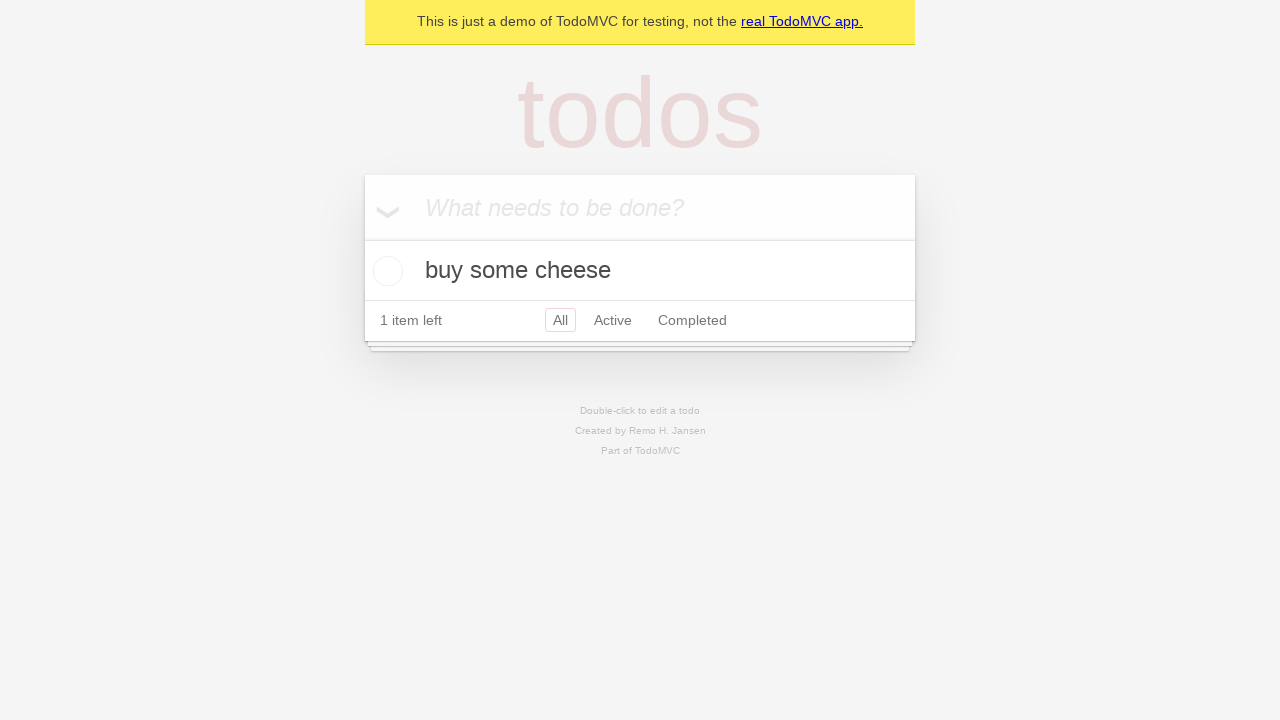

Todo item appeared in the list
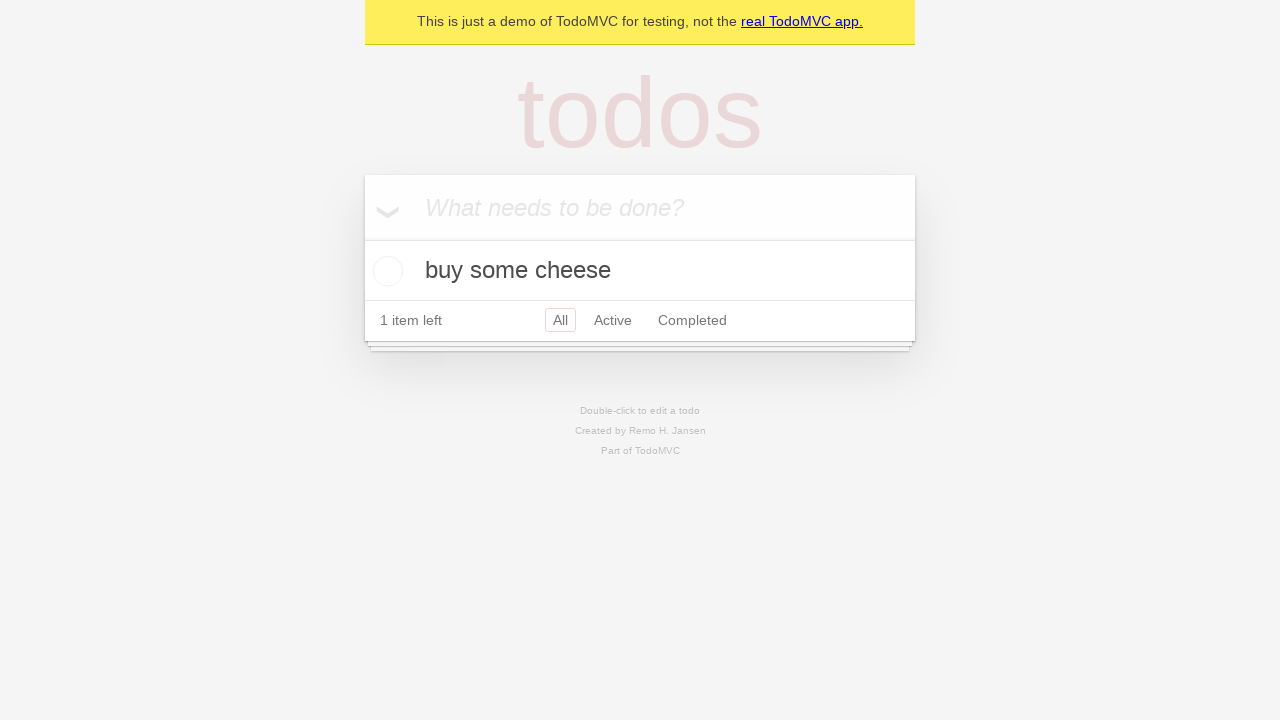

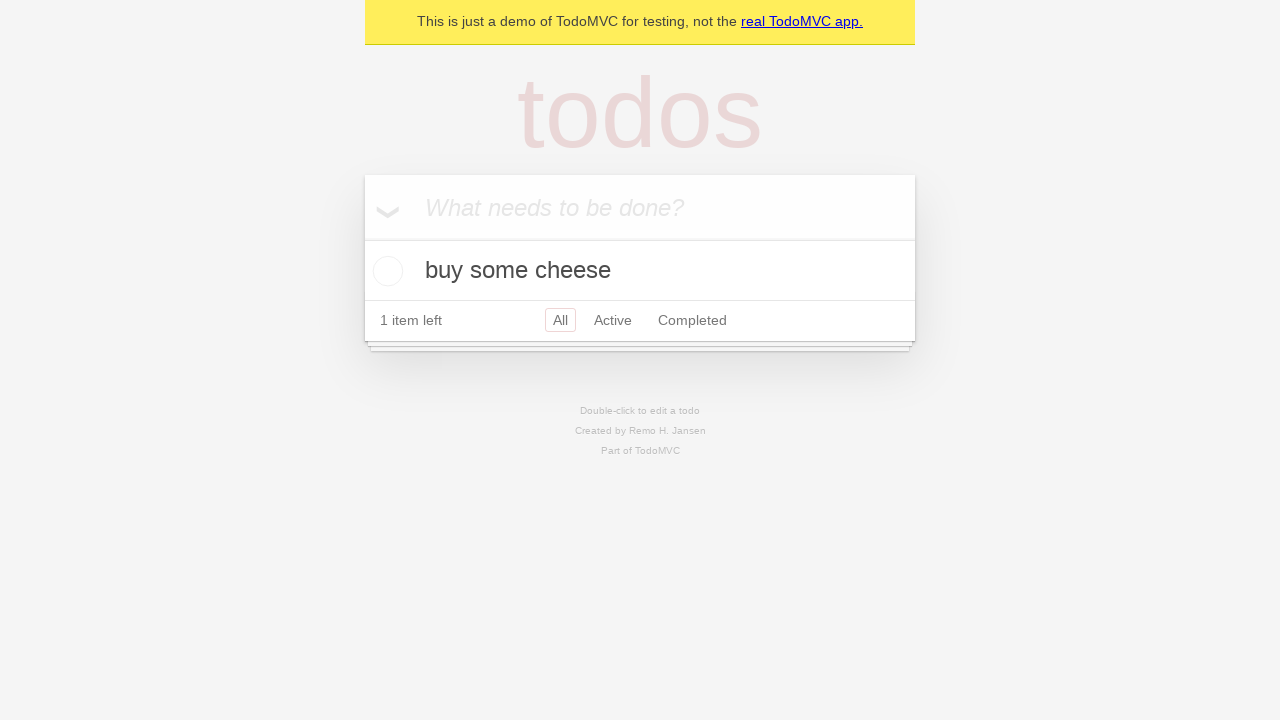